Tests interaction with a Select2 dropdown on a registration form by clicking the dropdown, typing a search term "India", and pressing Enter to select the option.

Starting URL: http://demo.automationtesting.in/Register.html

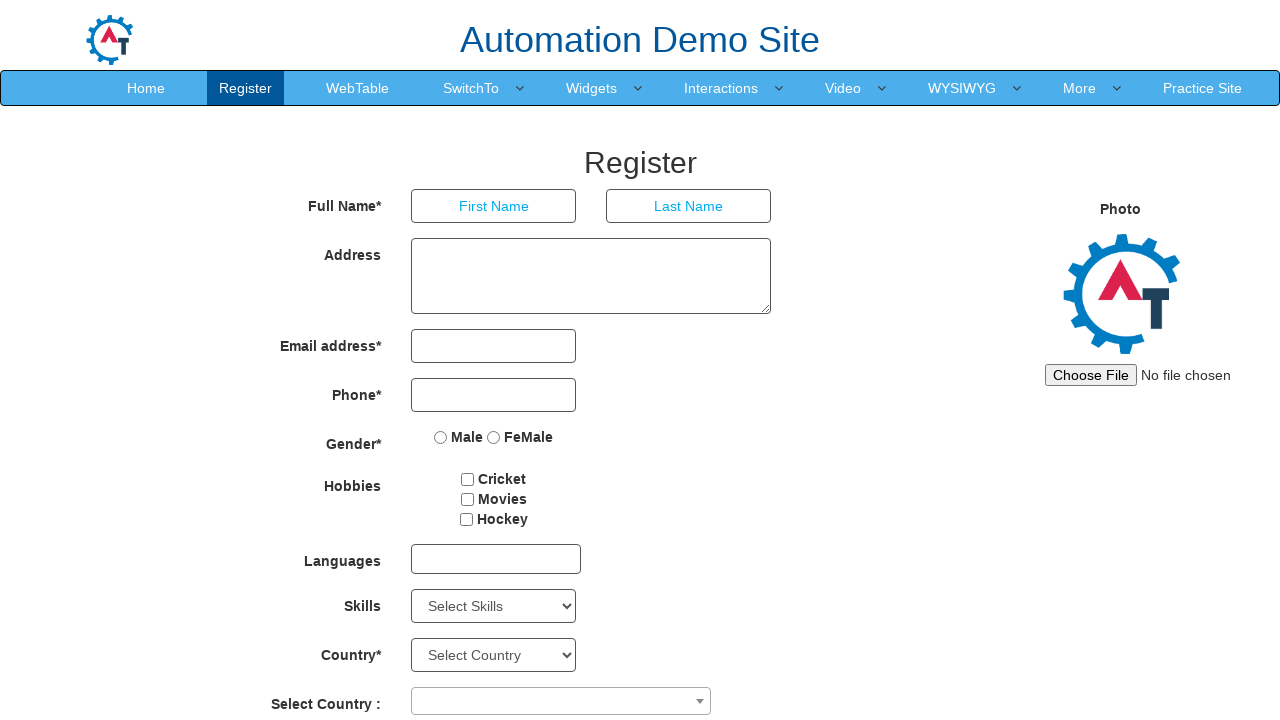

Clicked on Select2 dropdown to open it at (561, 701) on span.select2-selection.select2-selection--single
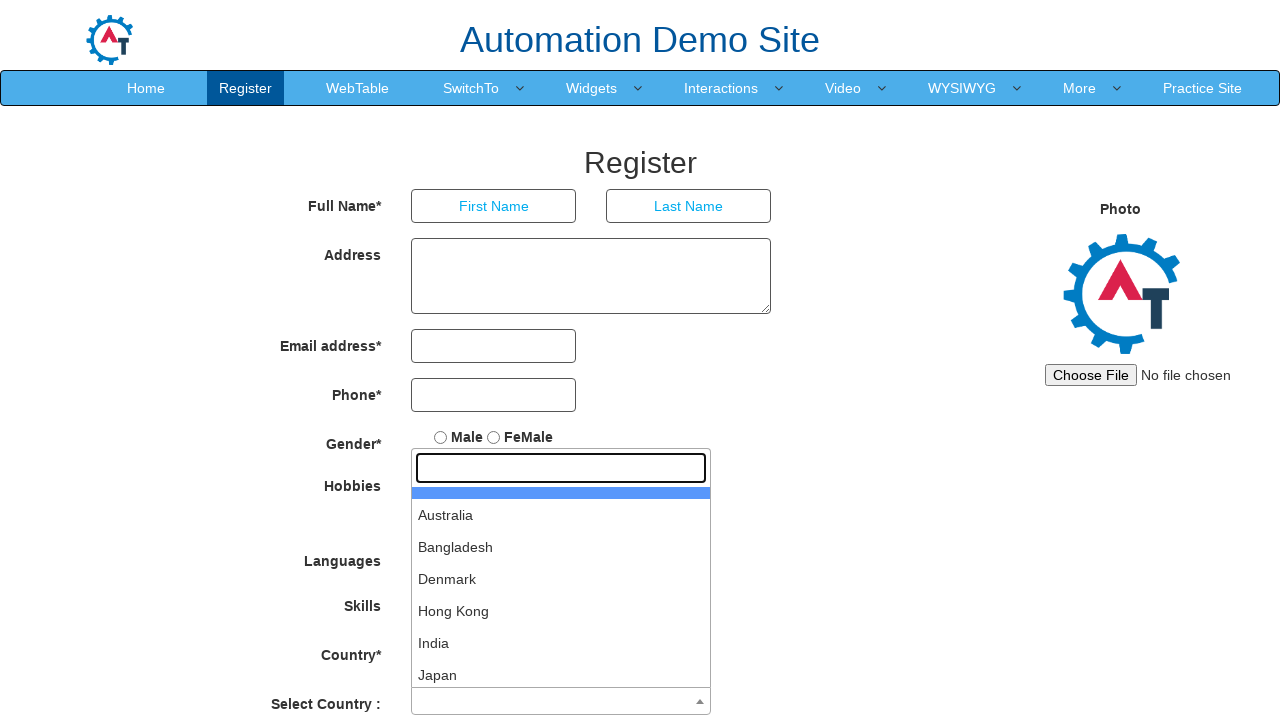

Typed 'India' in the Select2 search field on input.select2-search__field
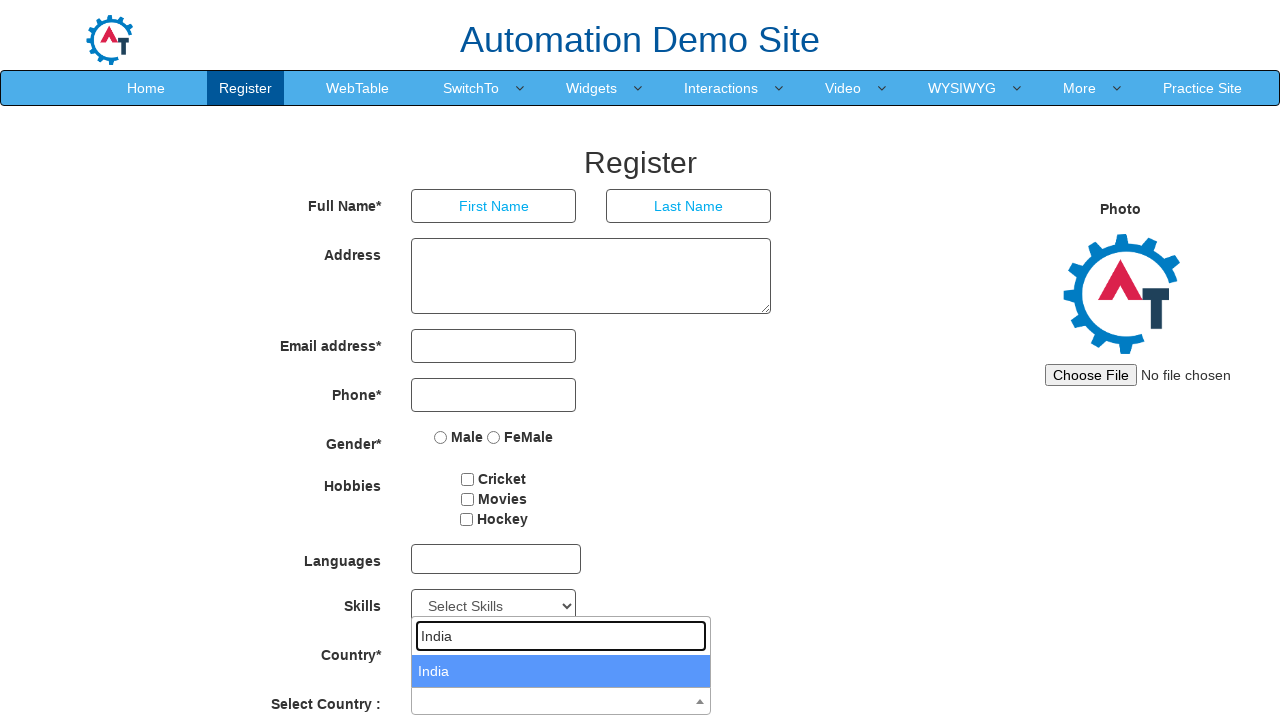

Pressed Enter to select 'India' from the dropdown on input.select2-search__field
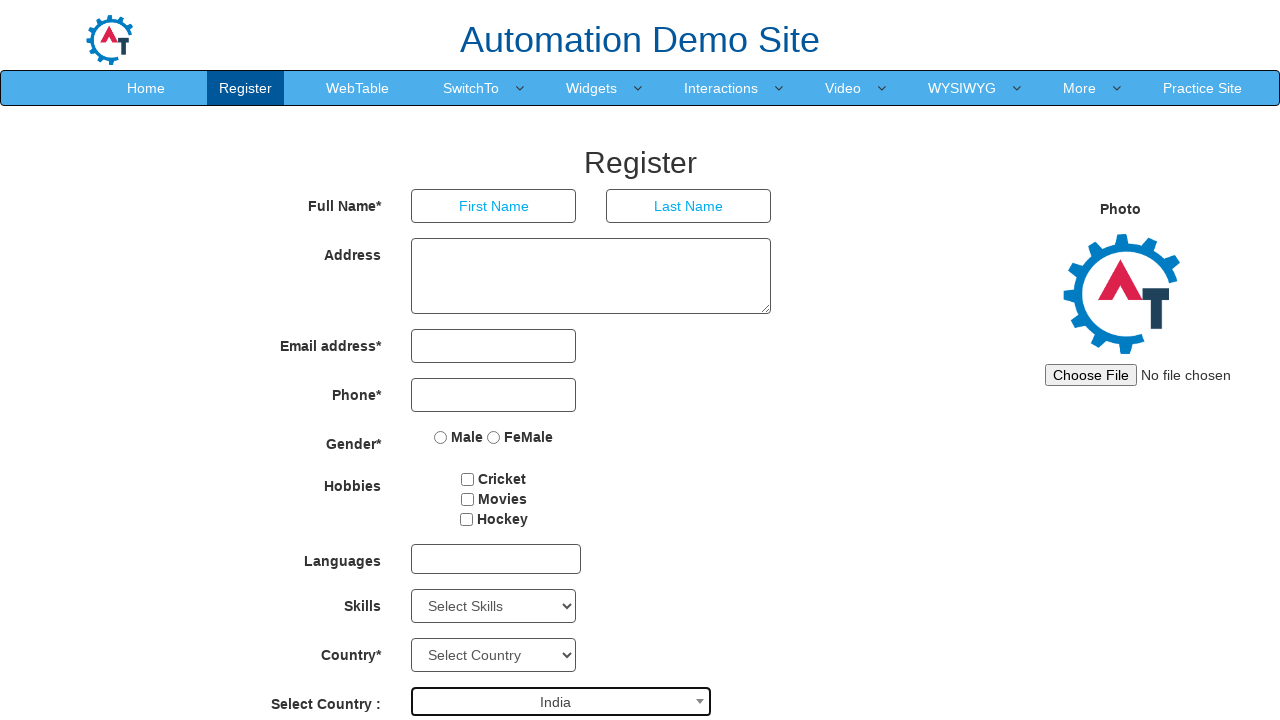

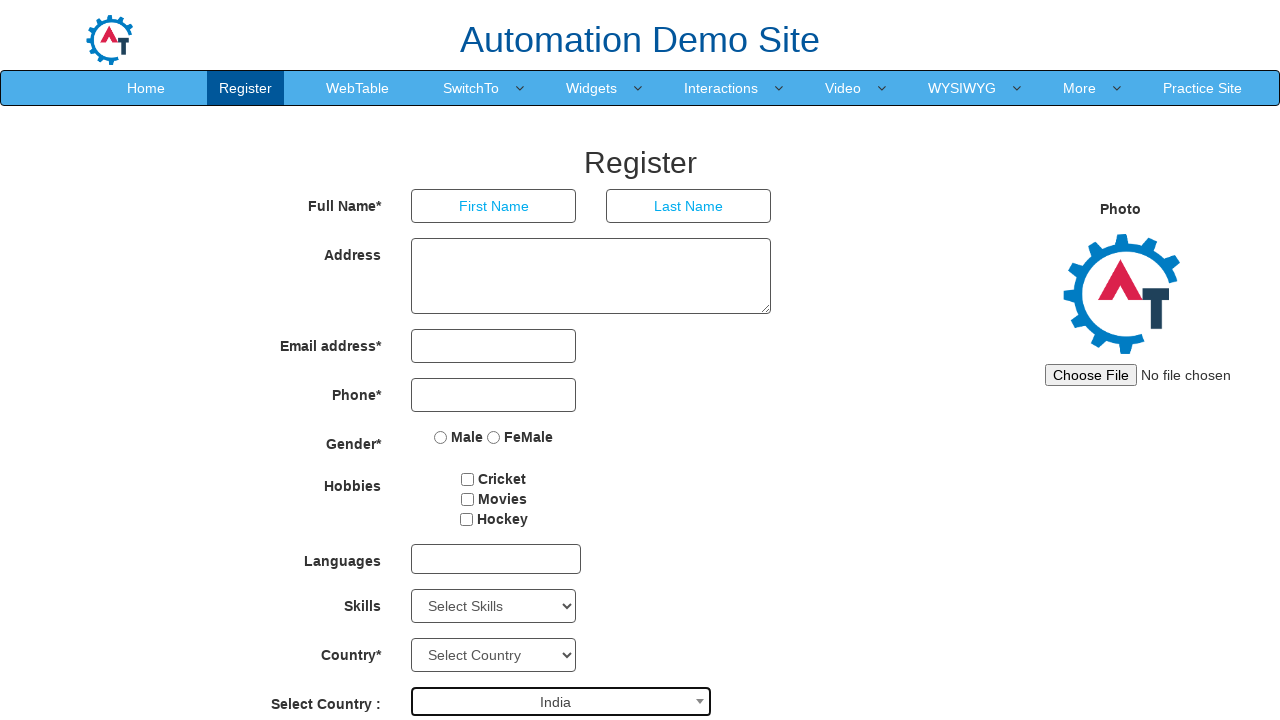